Navigates to Tailwind CSS playground, hovers over a split pane element, and clicks the Copy button to copy content to clipboard.

Starting URL: https://play.tailwindcss.com/

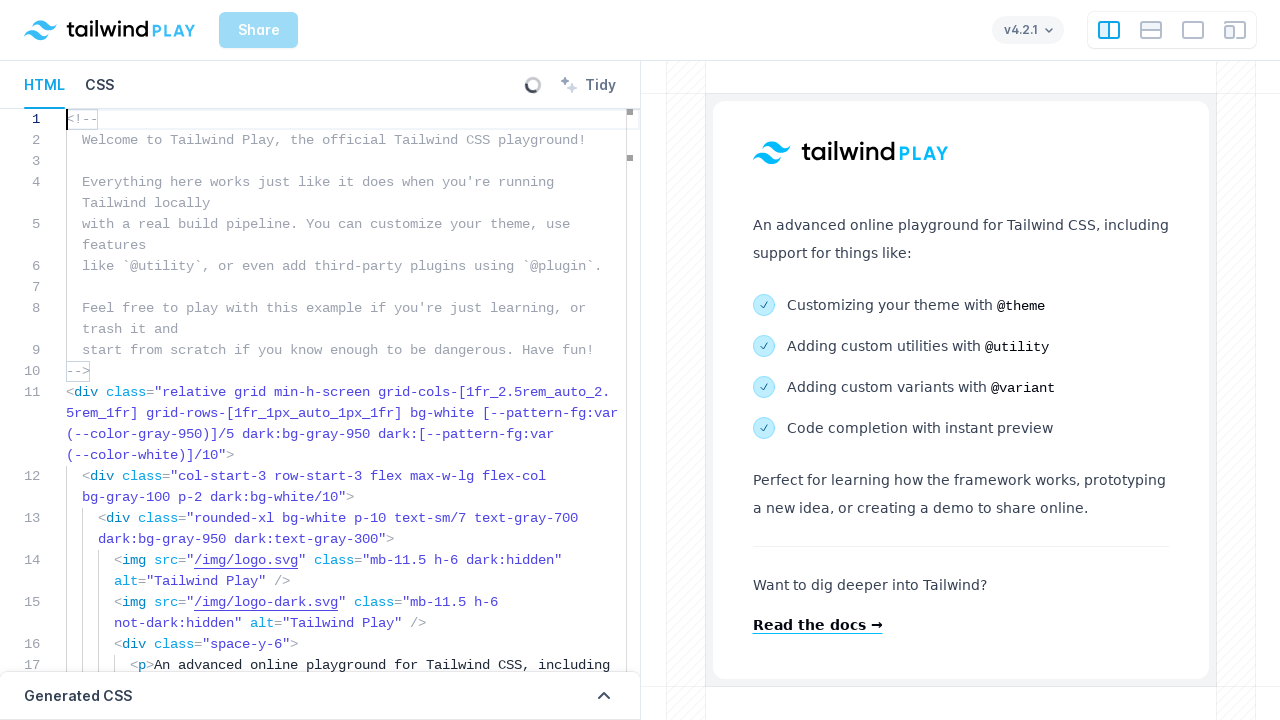

Navigated to Tailwind CSS playground
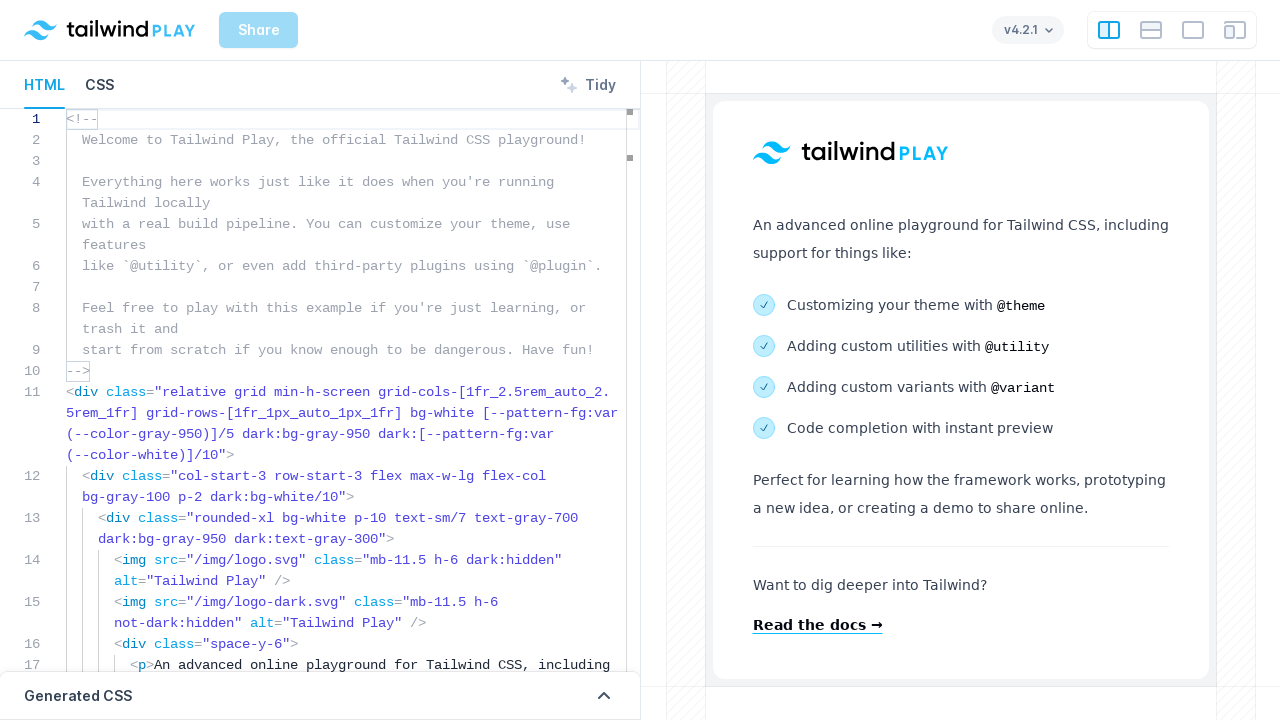

Hovered over the horizontal split pane element at (320, 414) on .SplitPane.horizontal
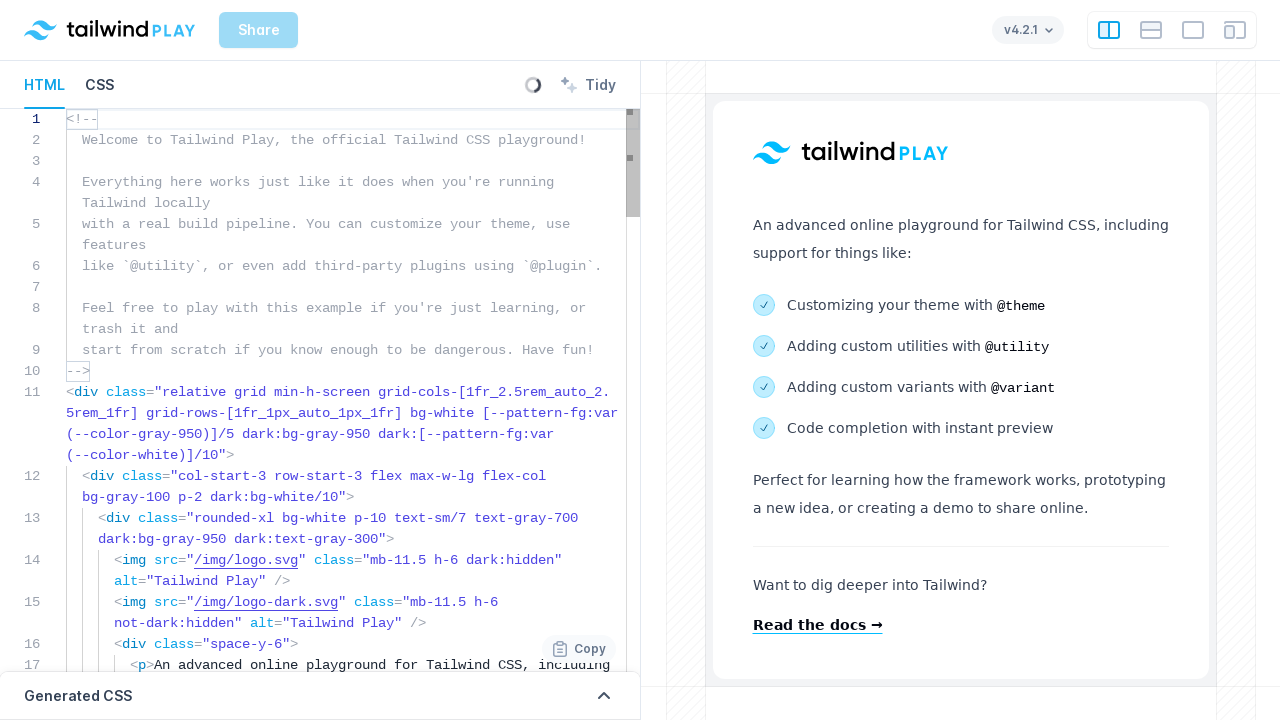

Clicked the Copy button to copy content to clipboard at (590, 649) on button :text('Copy') >> nth=0
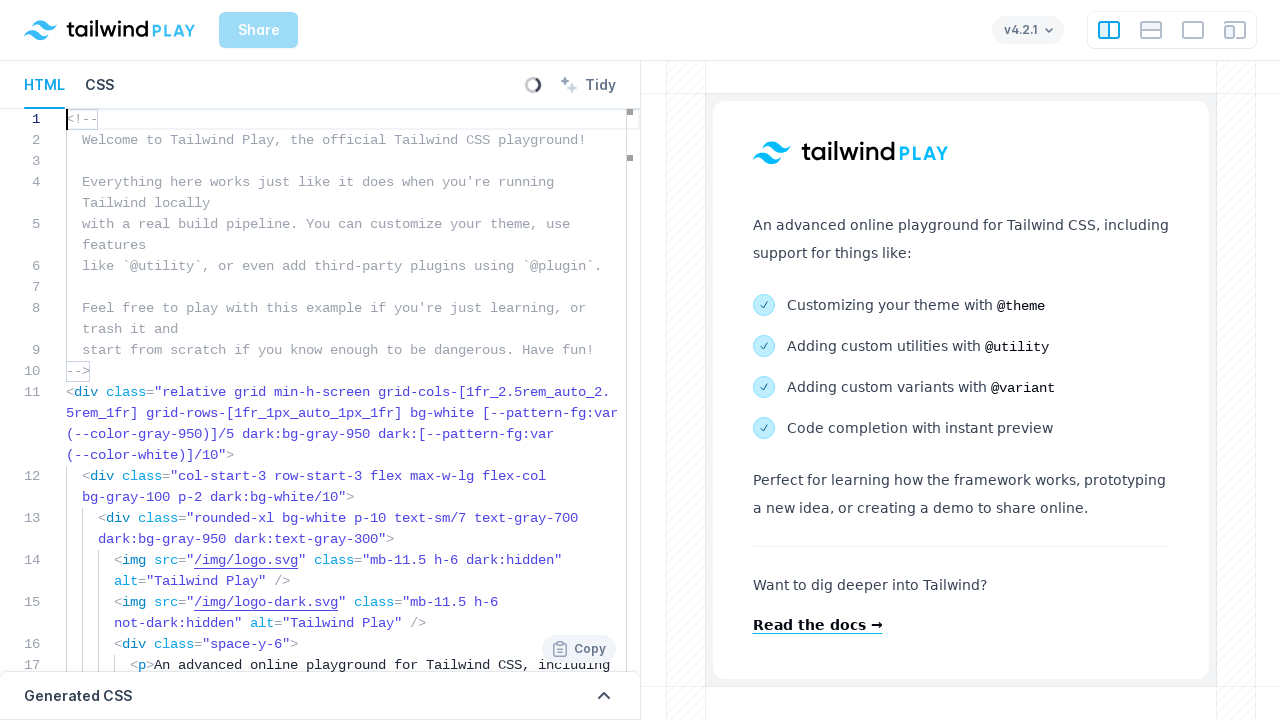

Waited for clipboard operation to complete
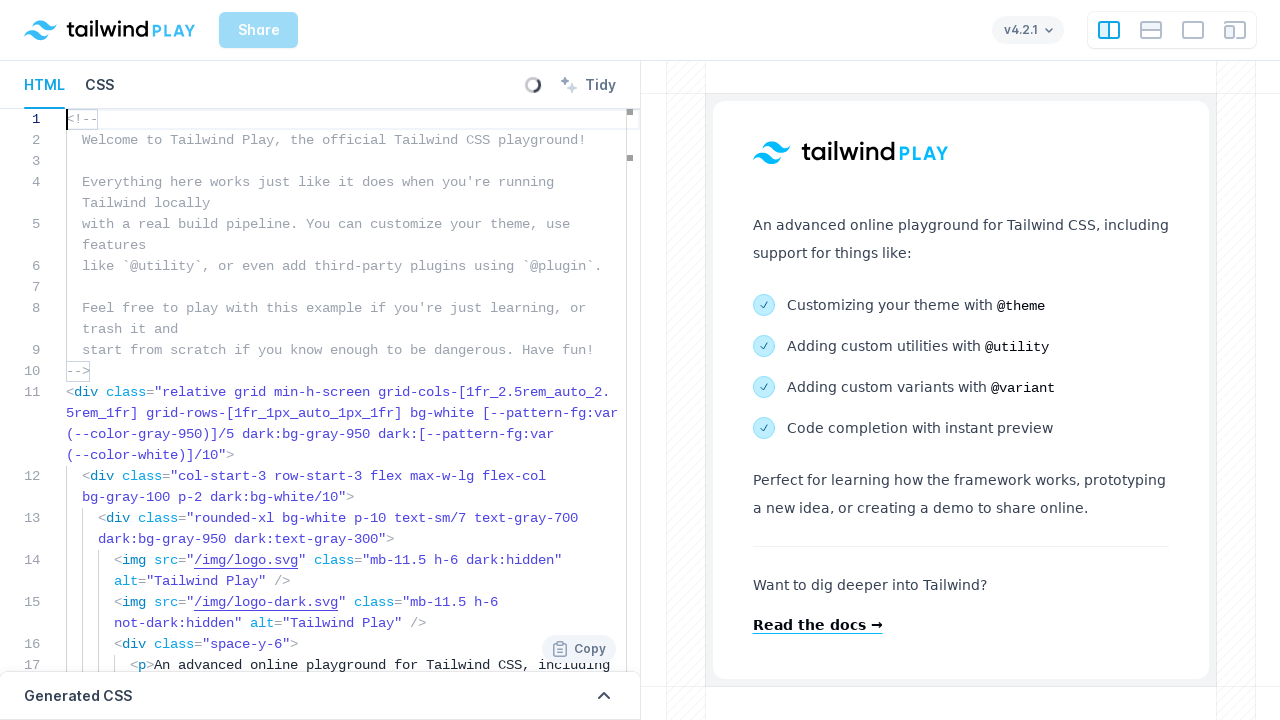

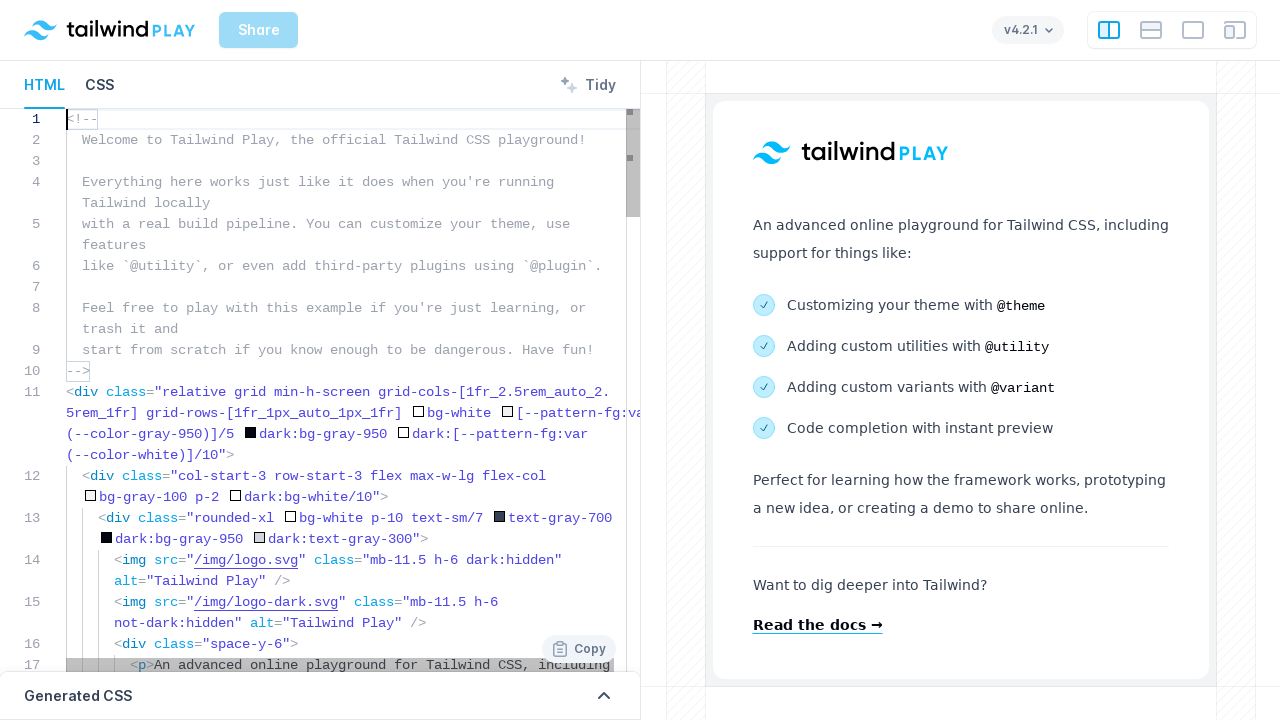